Tests React.dev homepage by clicking the Learn React link and verifying the Quick Start section becomes visible

Starting URL: https://react.dev/

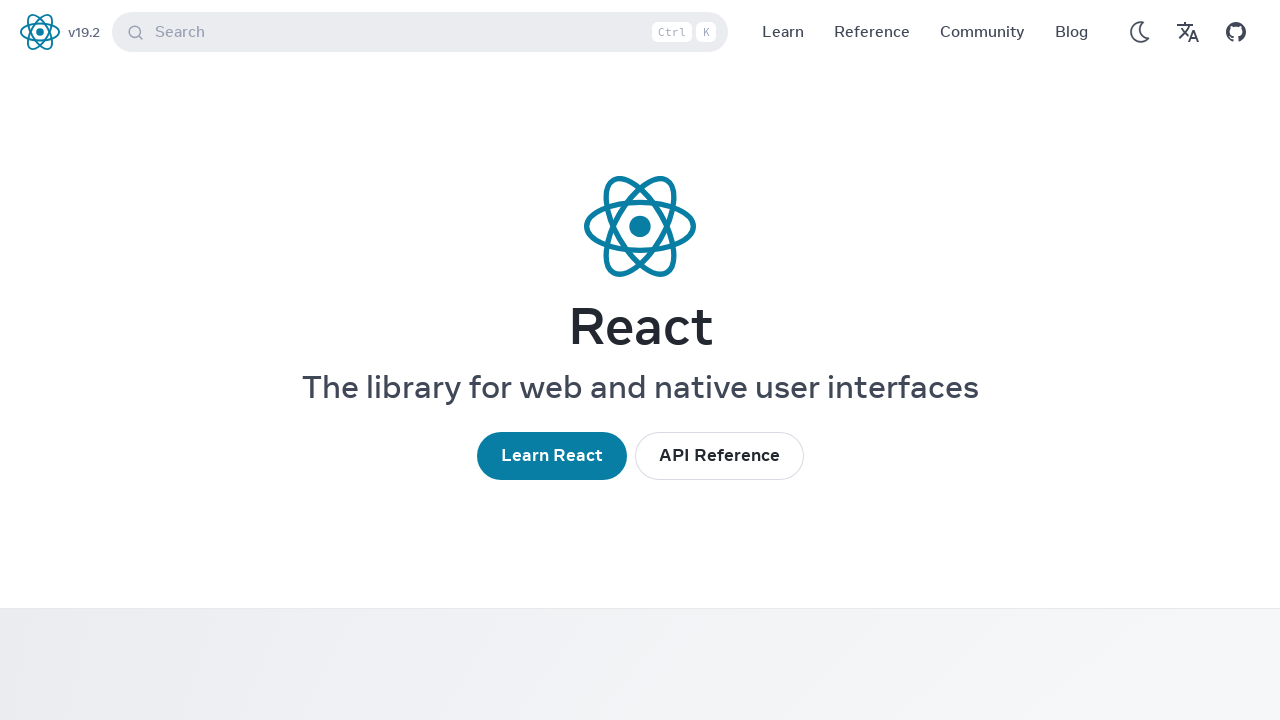

Clicked the Learn React link on React.dev homepage at (552, 456) on text=Learn React
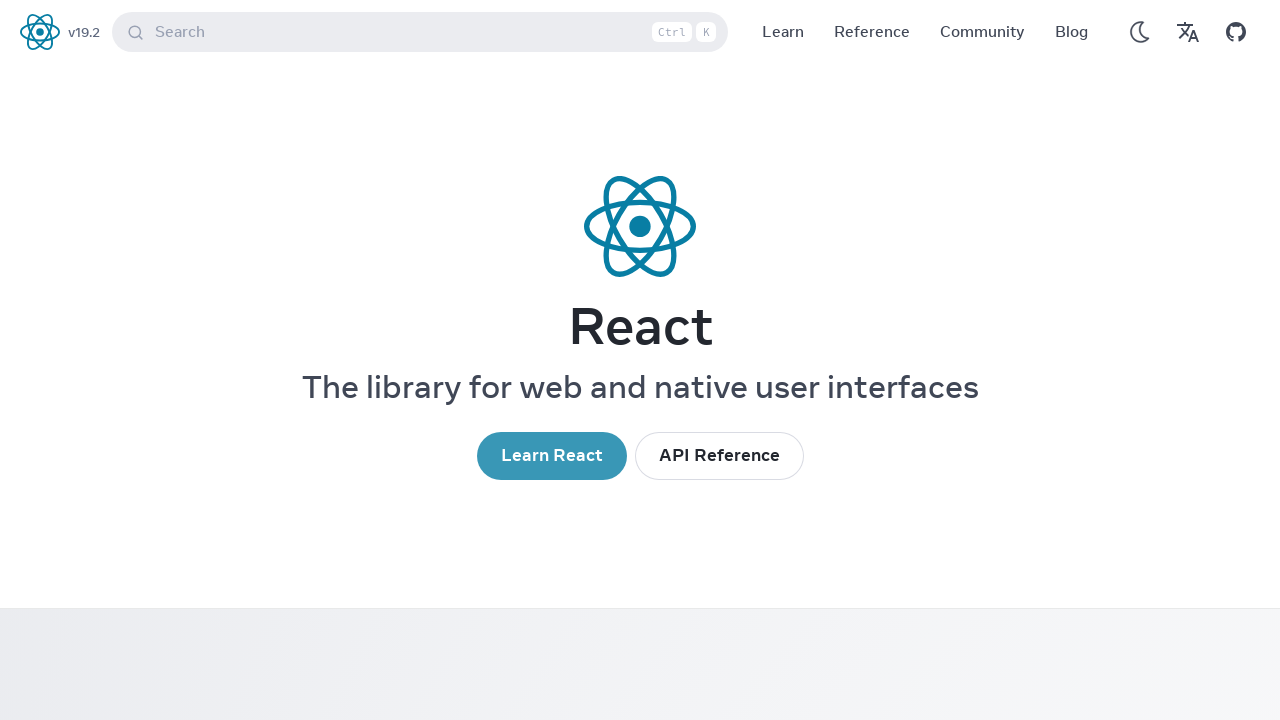

Quick Start section became visible after clicking Learn React
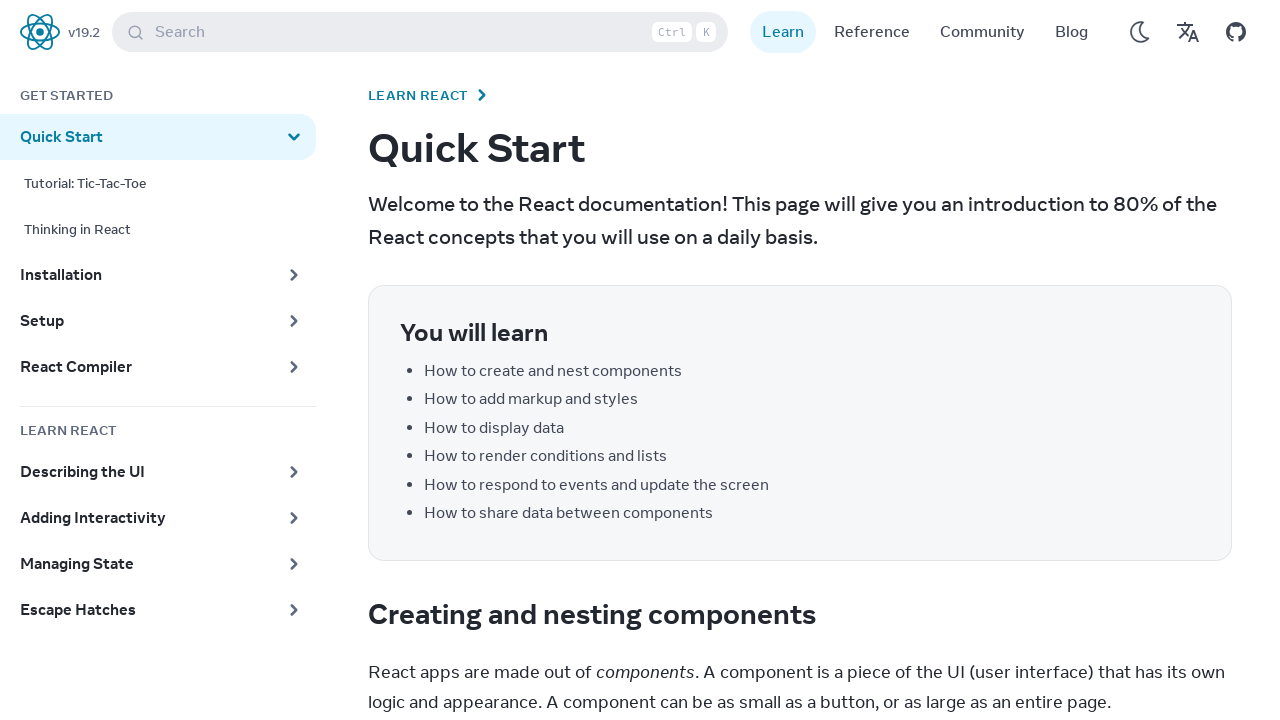

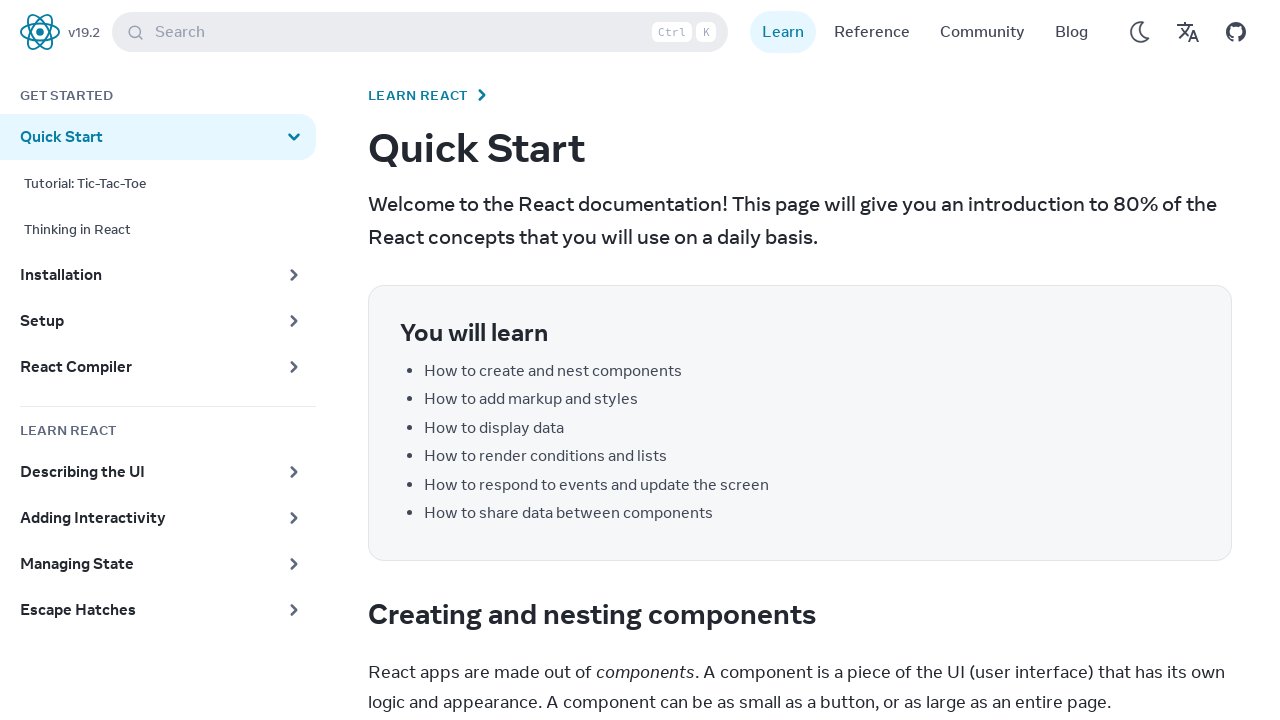